Tests checkbox interaction by verifying and clicking on checkboxes on the page.

Starting URL: https://the-internet.herokuapp.com/checkboxes

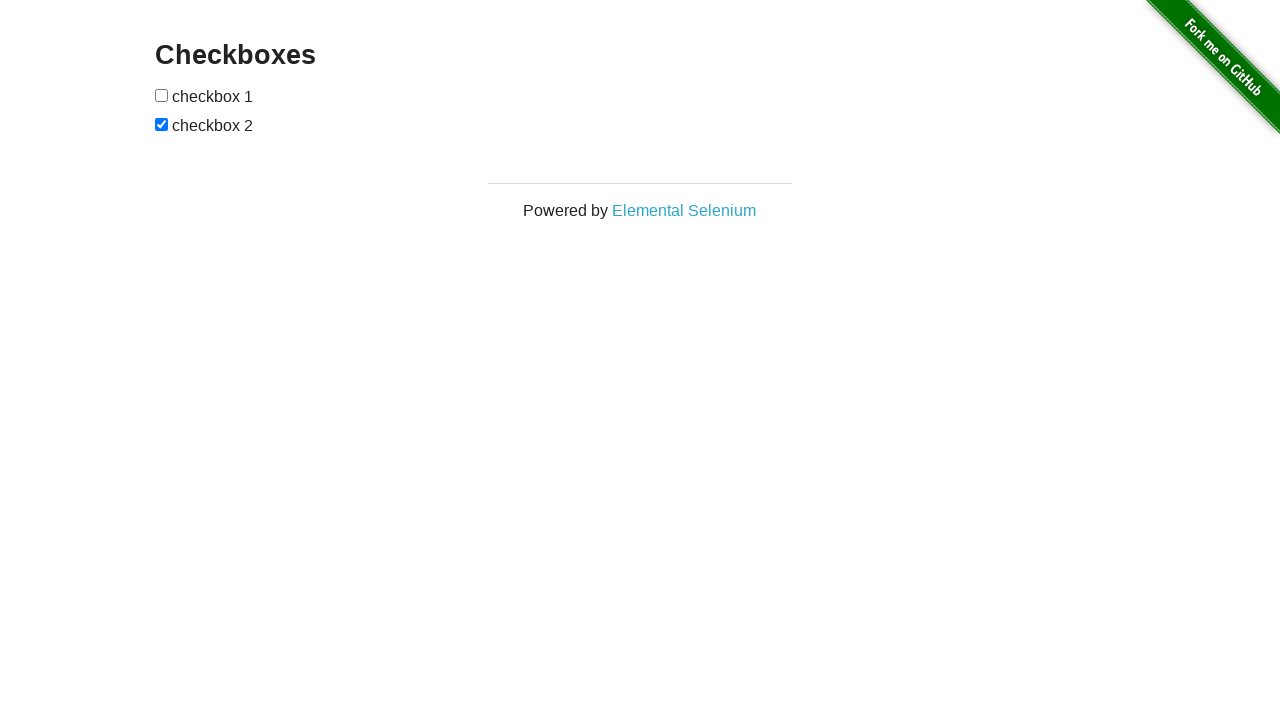

Waited for checkbox form to be visible
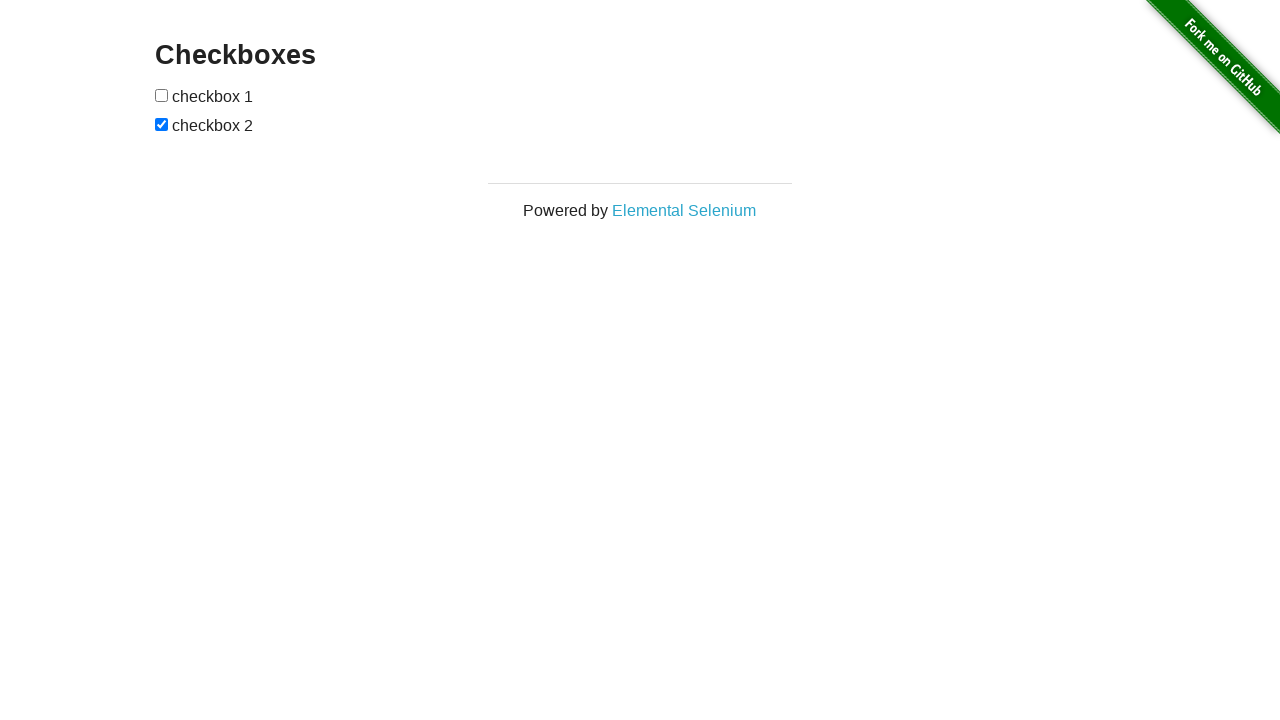

Clicked the first checkbox at (162, 95) on form#checkboxes input >> nth=0
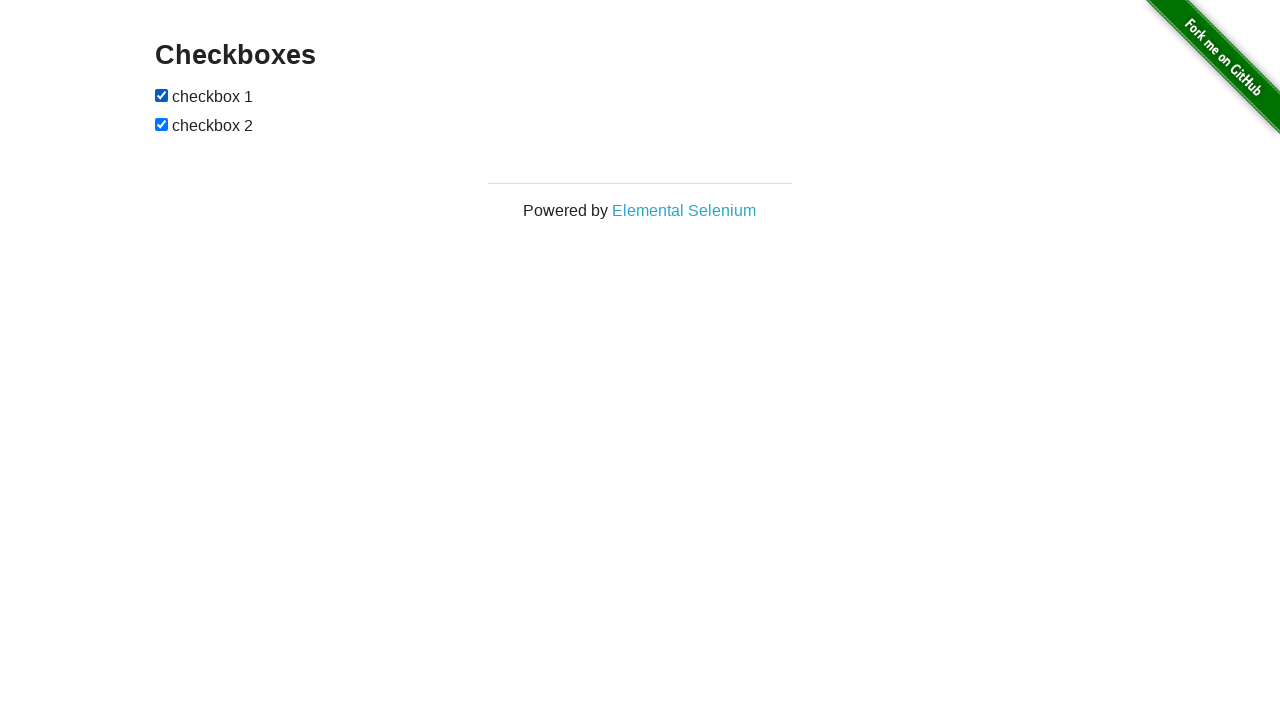

Clicked the second checkbox at (162, 124) on xpath=//input[2]
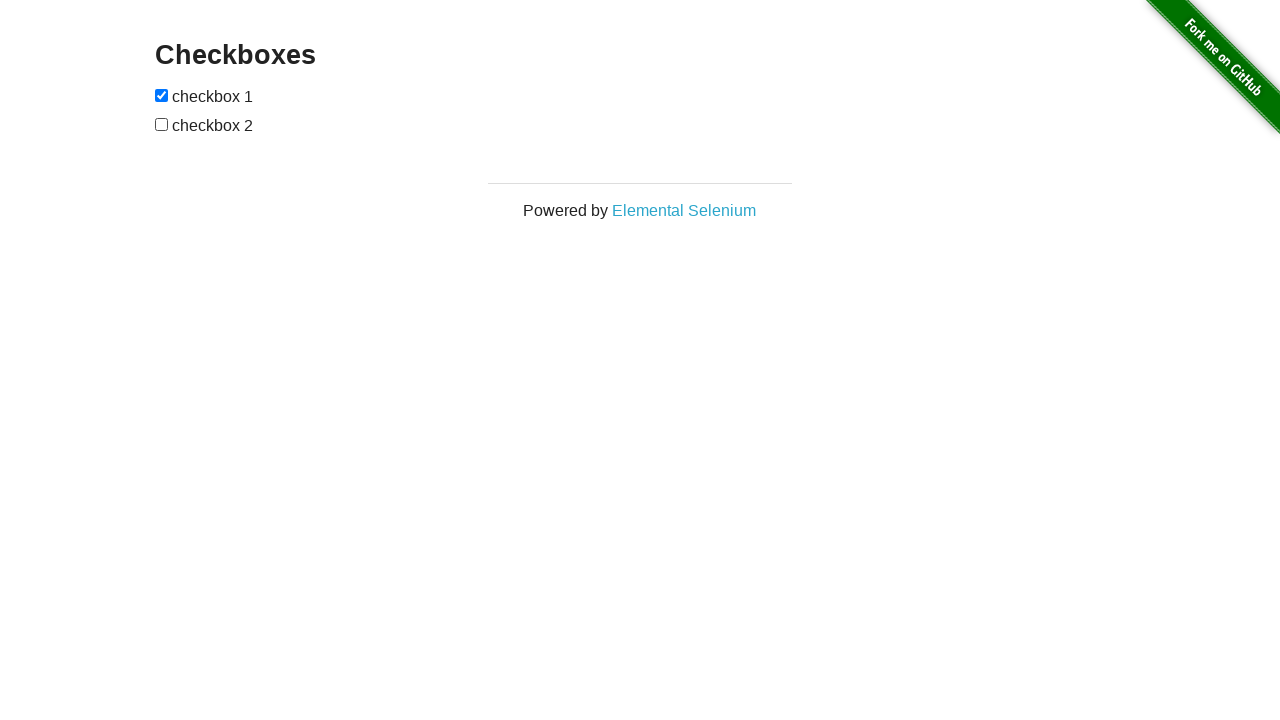

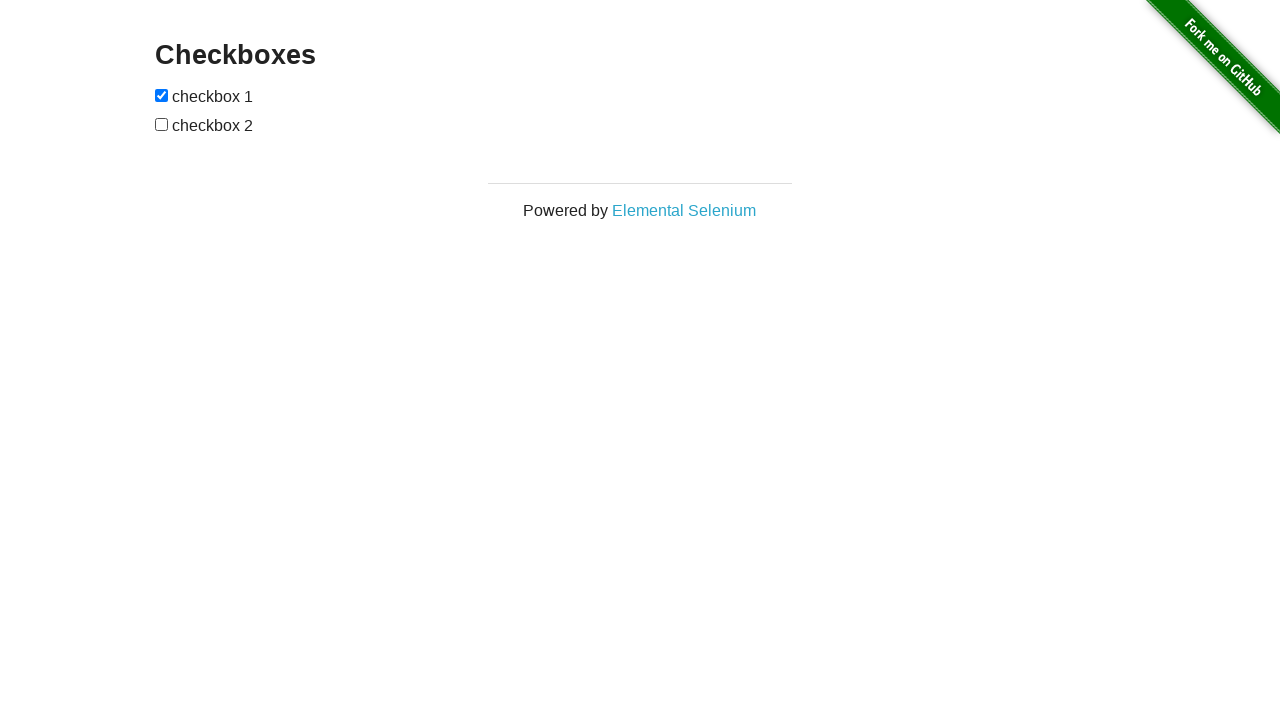